Tests e-commerce functionality by searching for products, adding "Cashews" to cart, and proceeding through checkout to place an order

Starting URL: https://rahulshettyacademy.com/seleniumPractise/#/

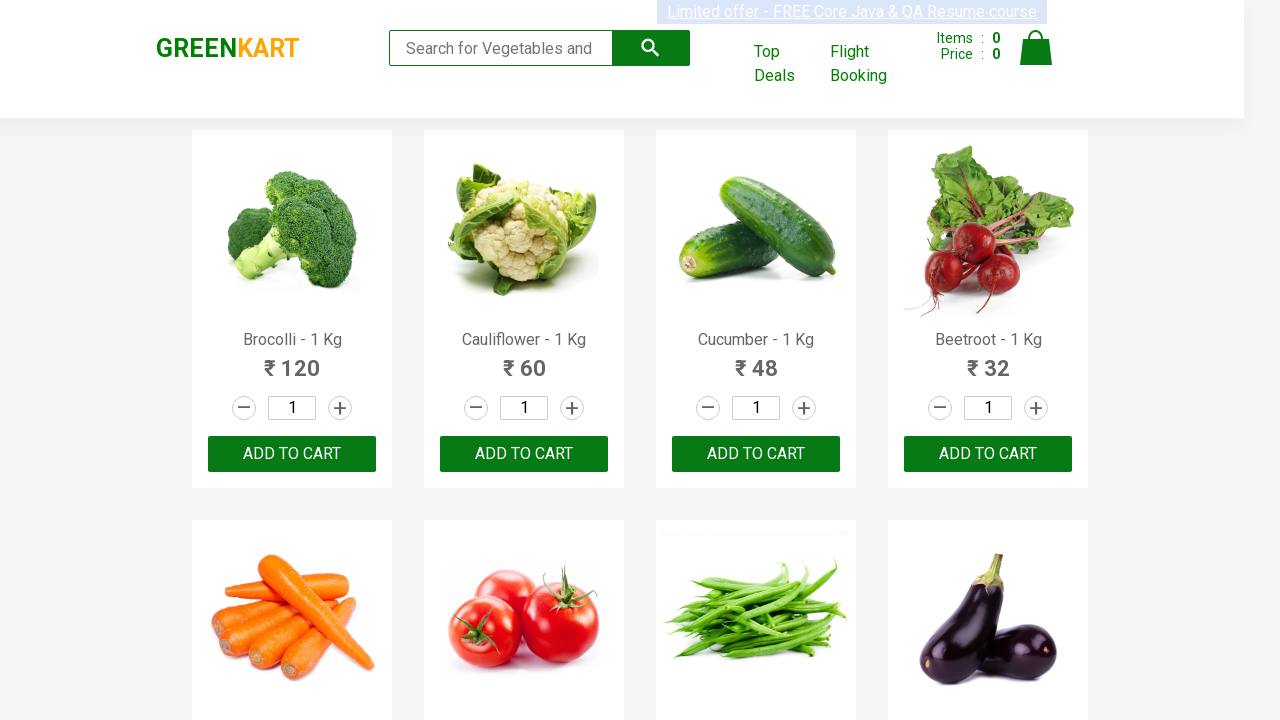

Filled search field with 'ca' to search for products on .search-keyword
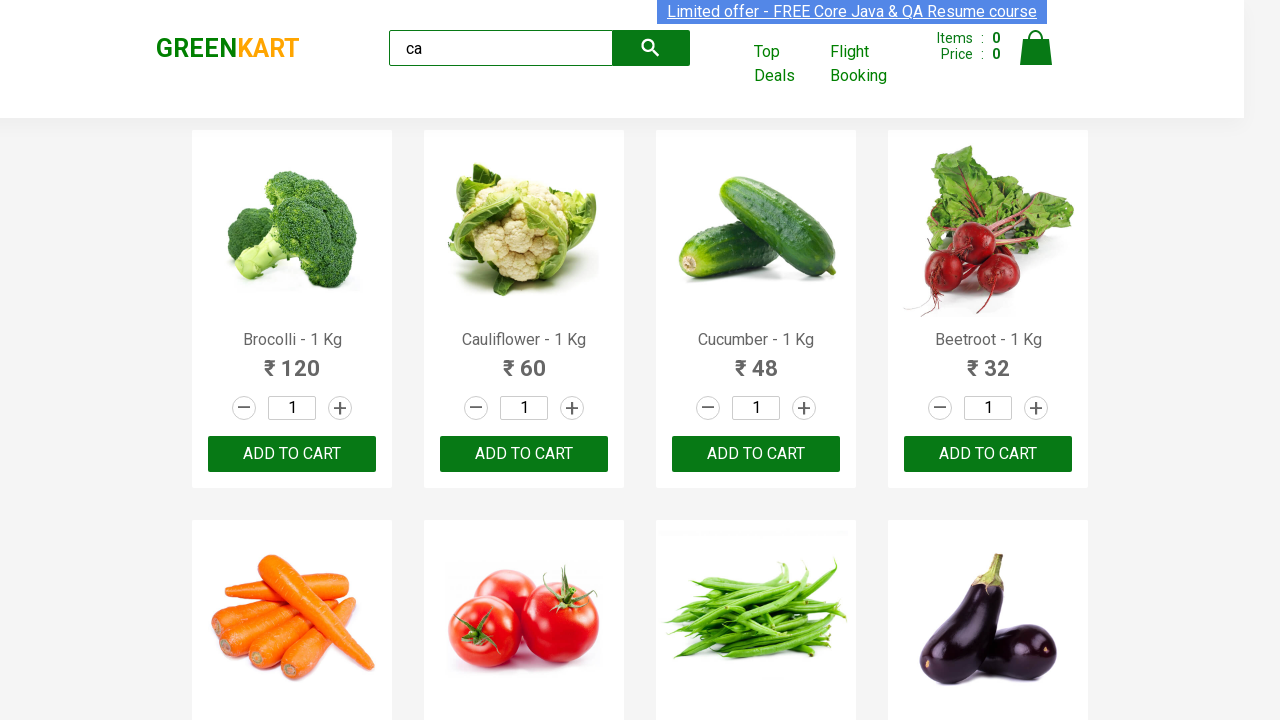

Waited 2 seconds for products to load
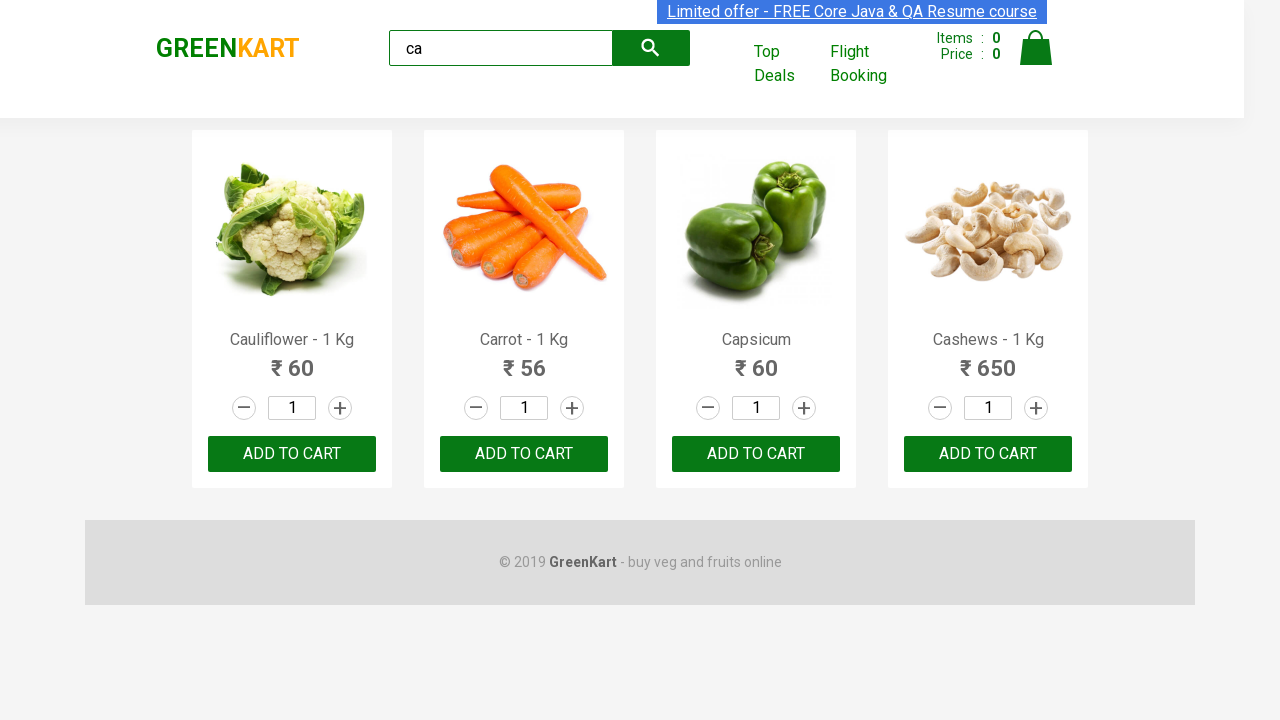

Located all available products on the page
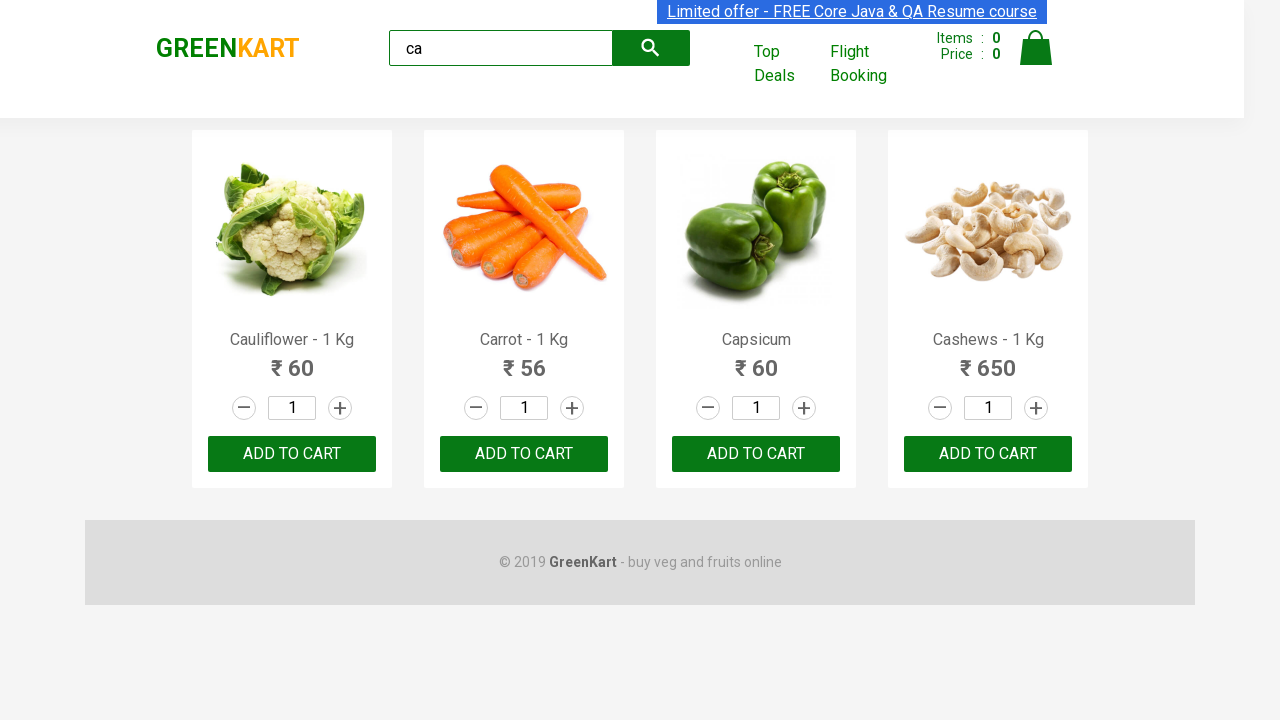

Found Cashews product and clicked Add to Cart button at (988, 454) on .products .product >> nth=3 >> button
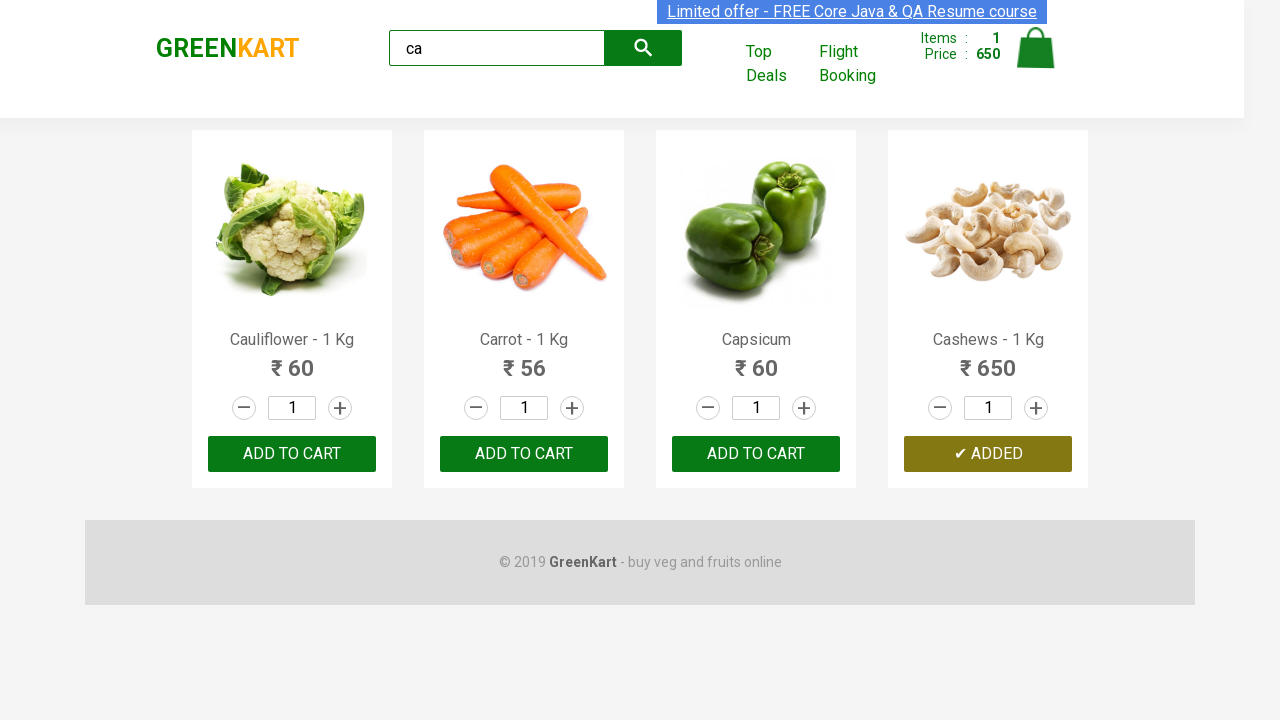

Clicked on cart icon to view cart at (1036, 48) on .cart-icon > img
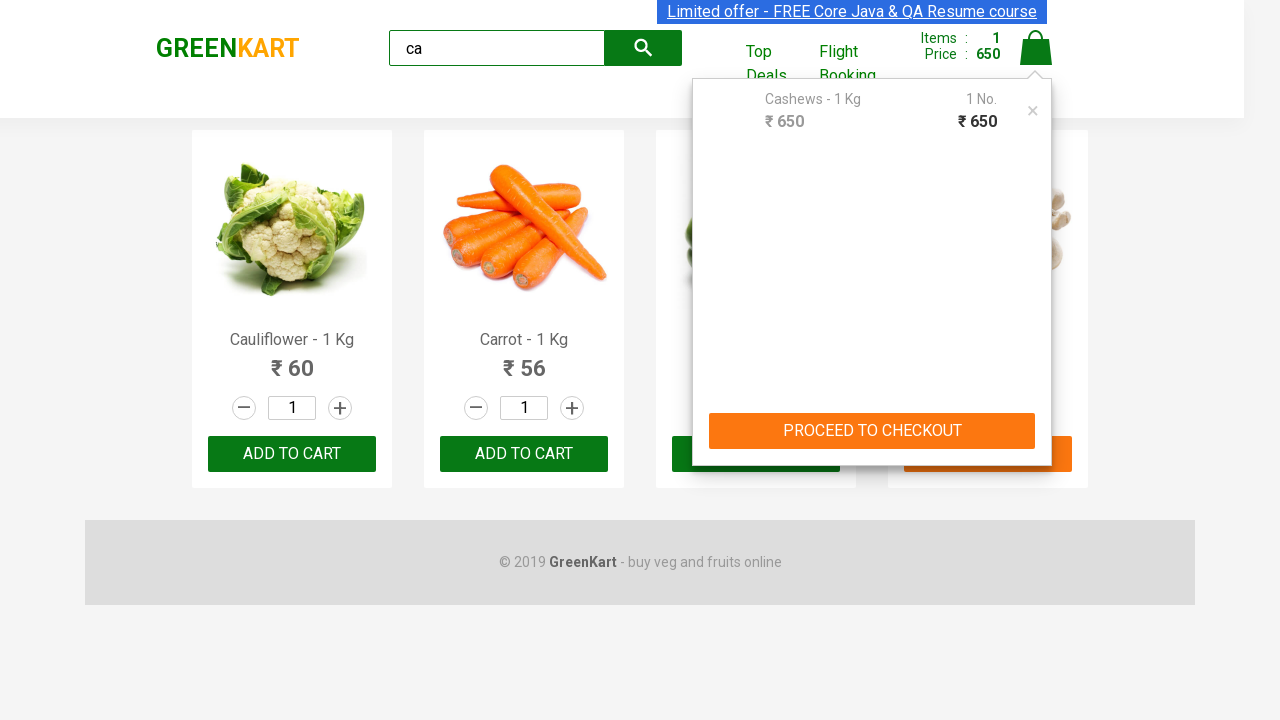

Clicked PROCEED TO CHECKOUT button at (872, 431) on text=PROCEED TO CHECKOUT
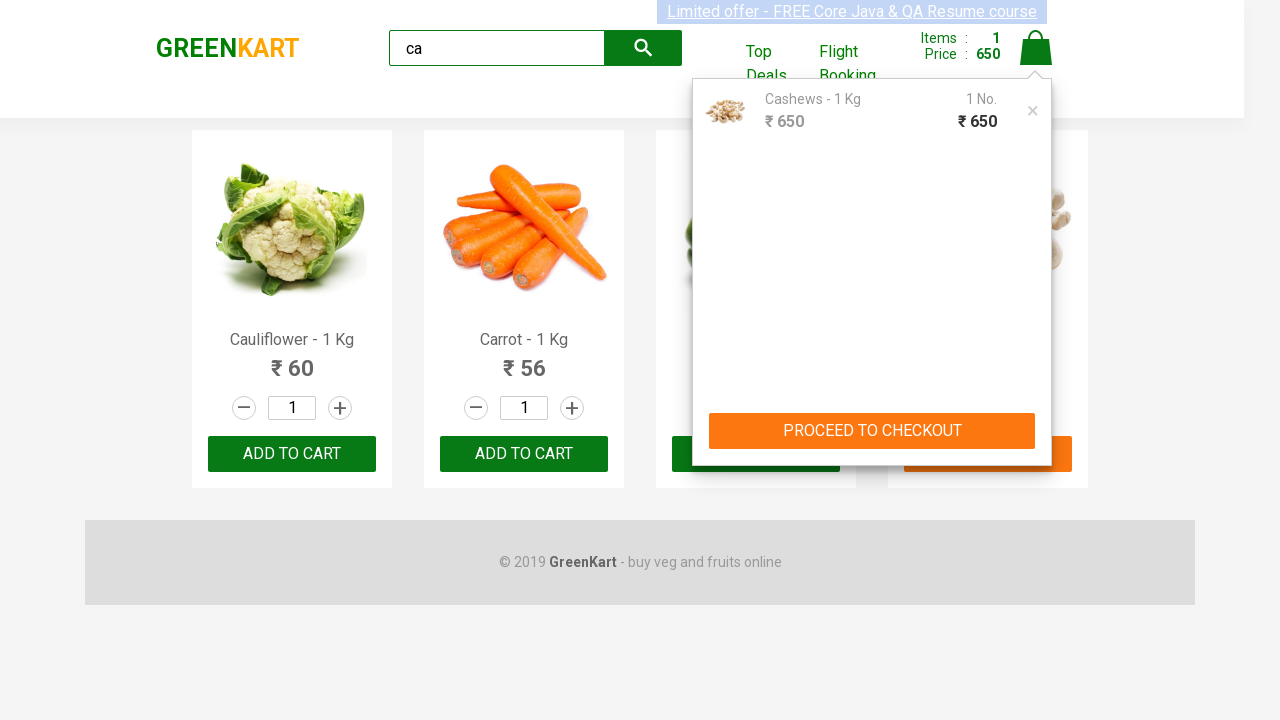

Clicked Place Order button to complete the purchase at (1036, 420) on text=Place Order
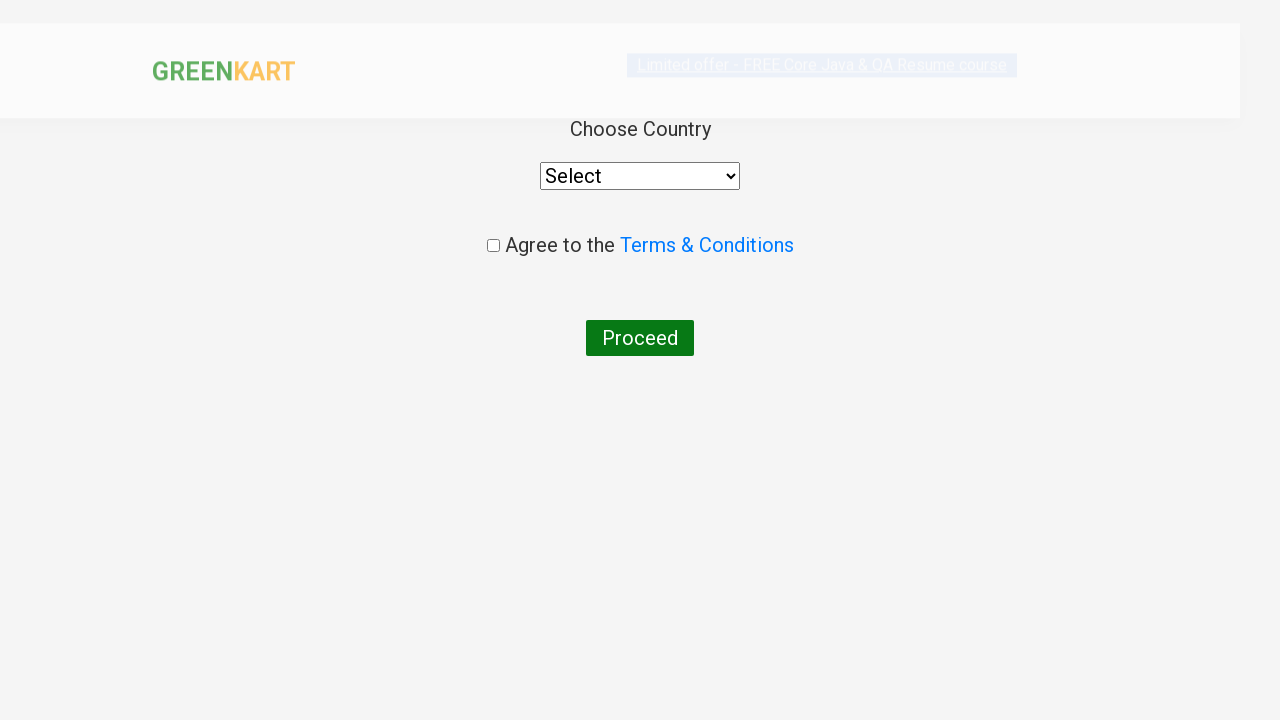

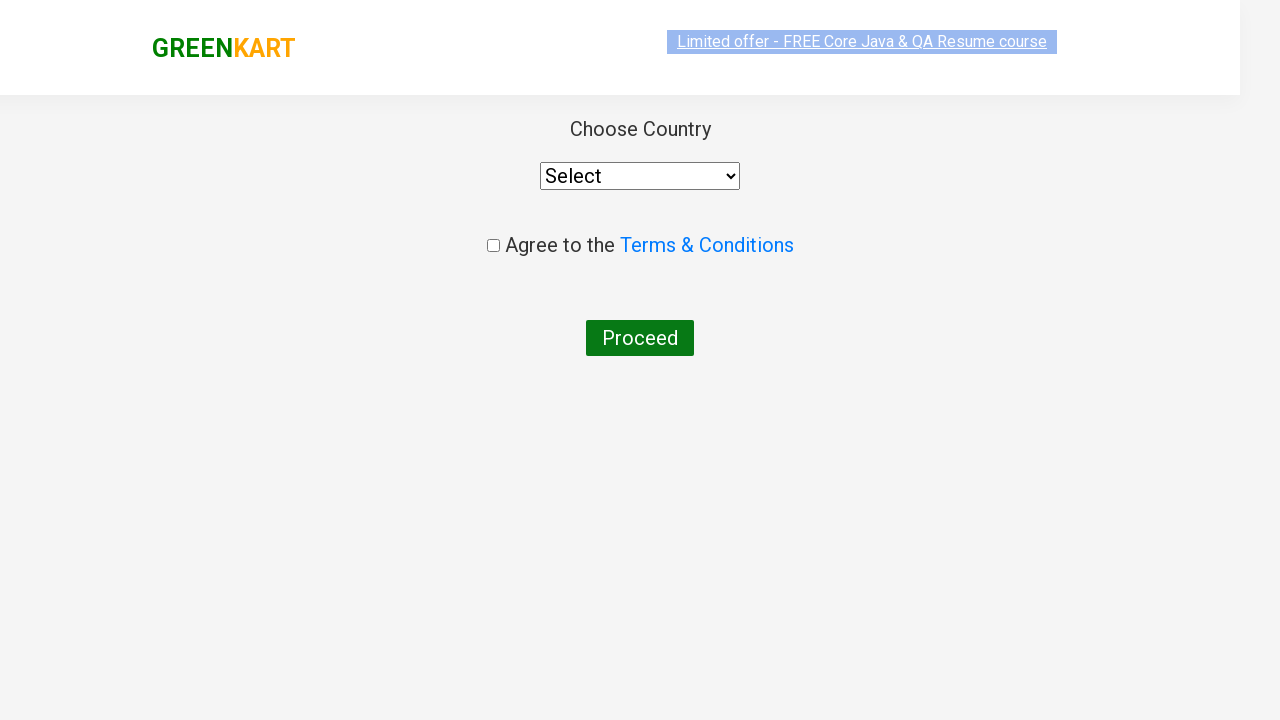